Tests navigation to book detail page by clicking on a book link or using direct URL navigation

Starting URL: https://demoqa.com/books

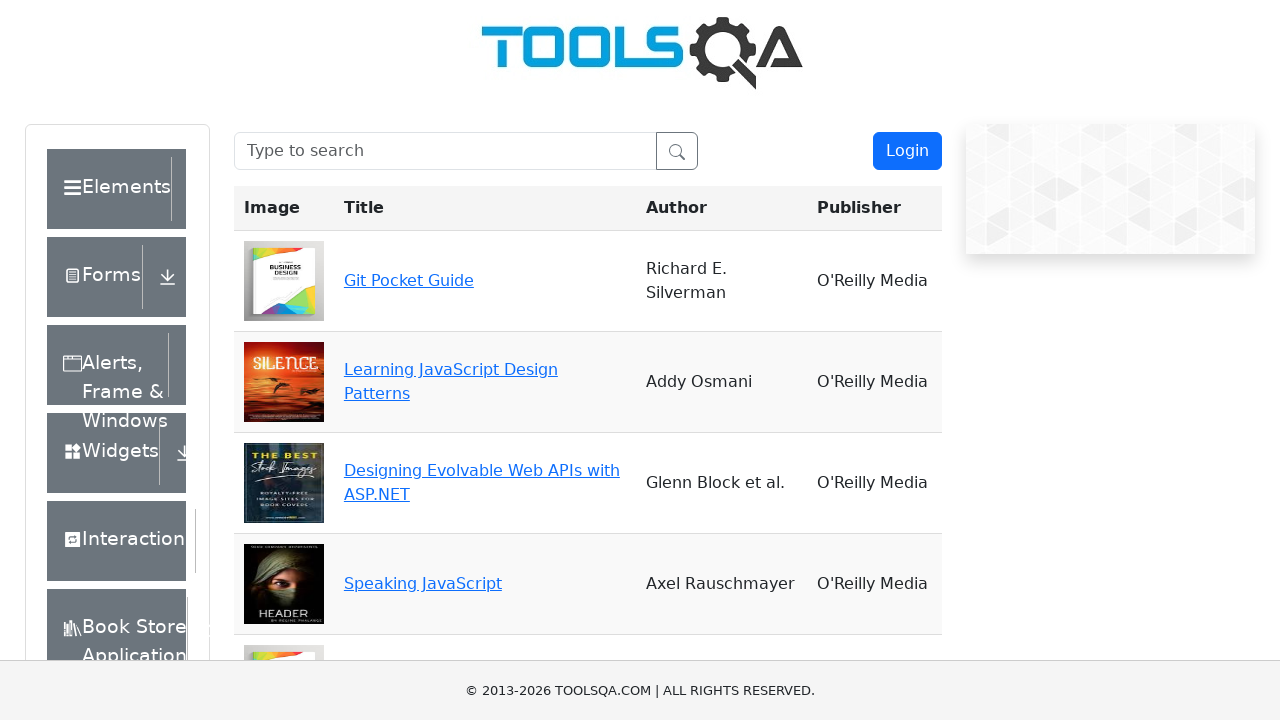

Waited for books page to load
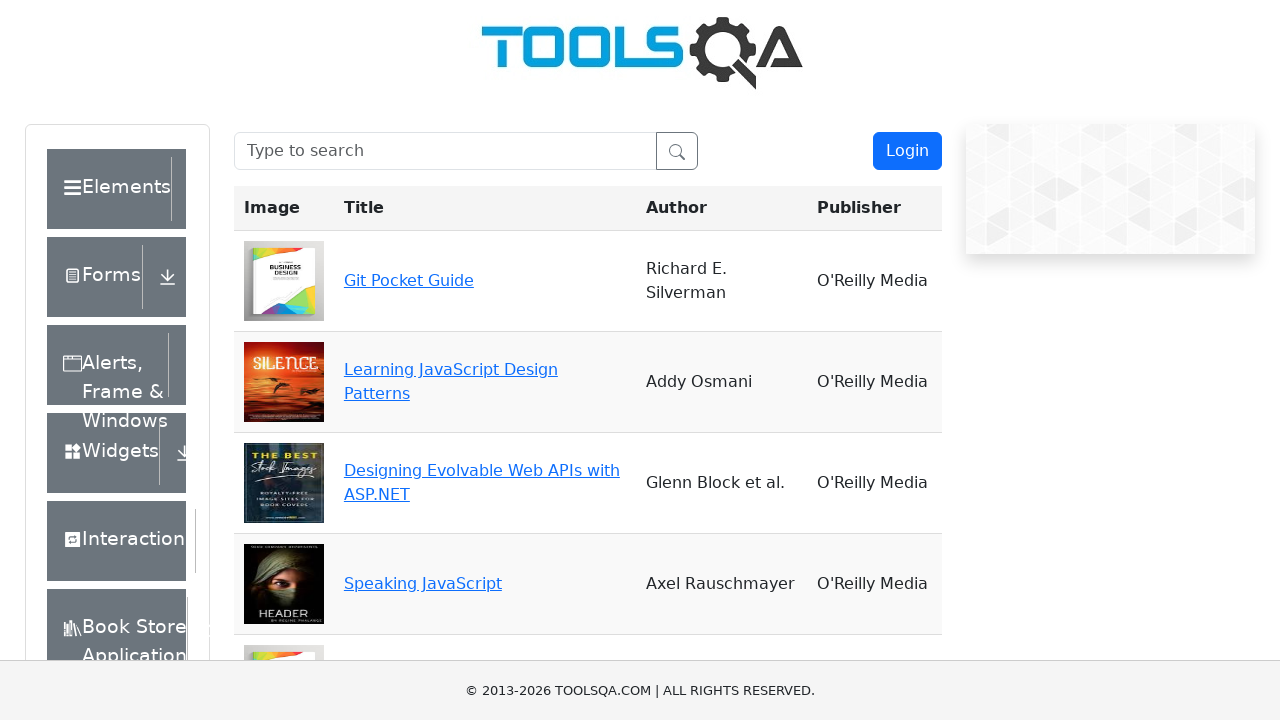

Located all book links on the page
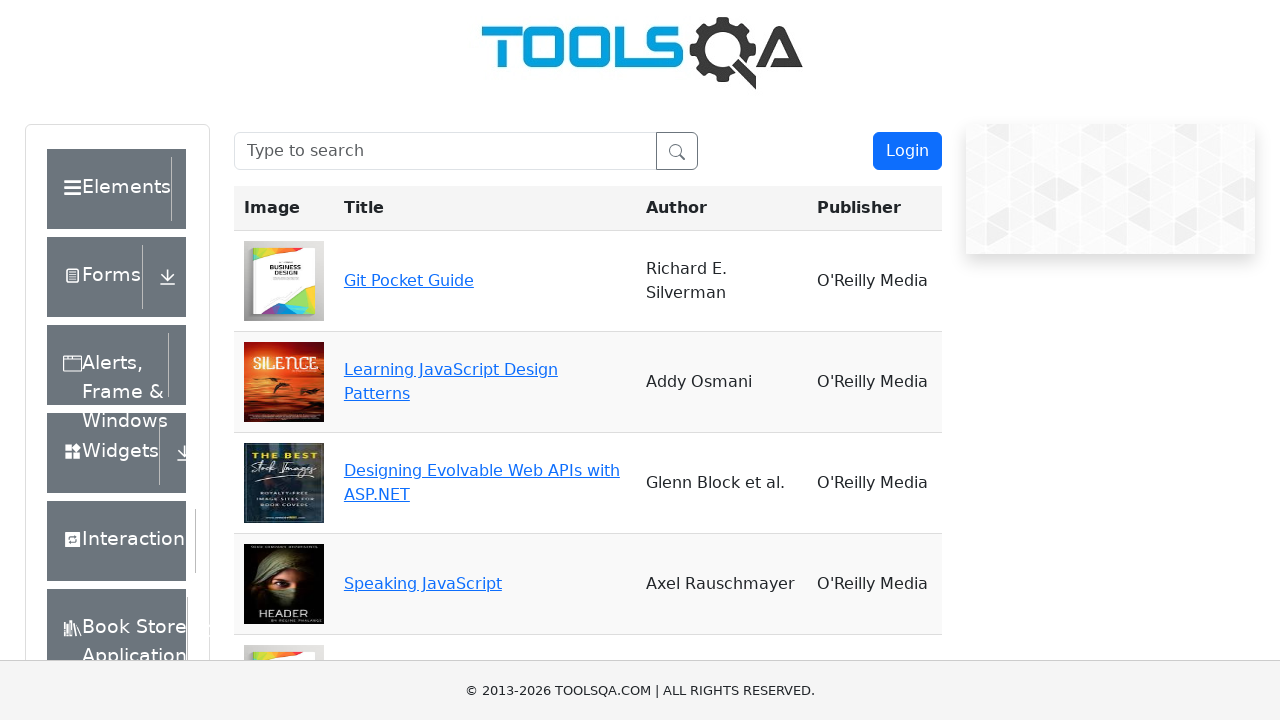

Navigated directly to book detail page using URL
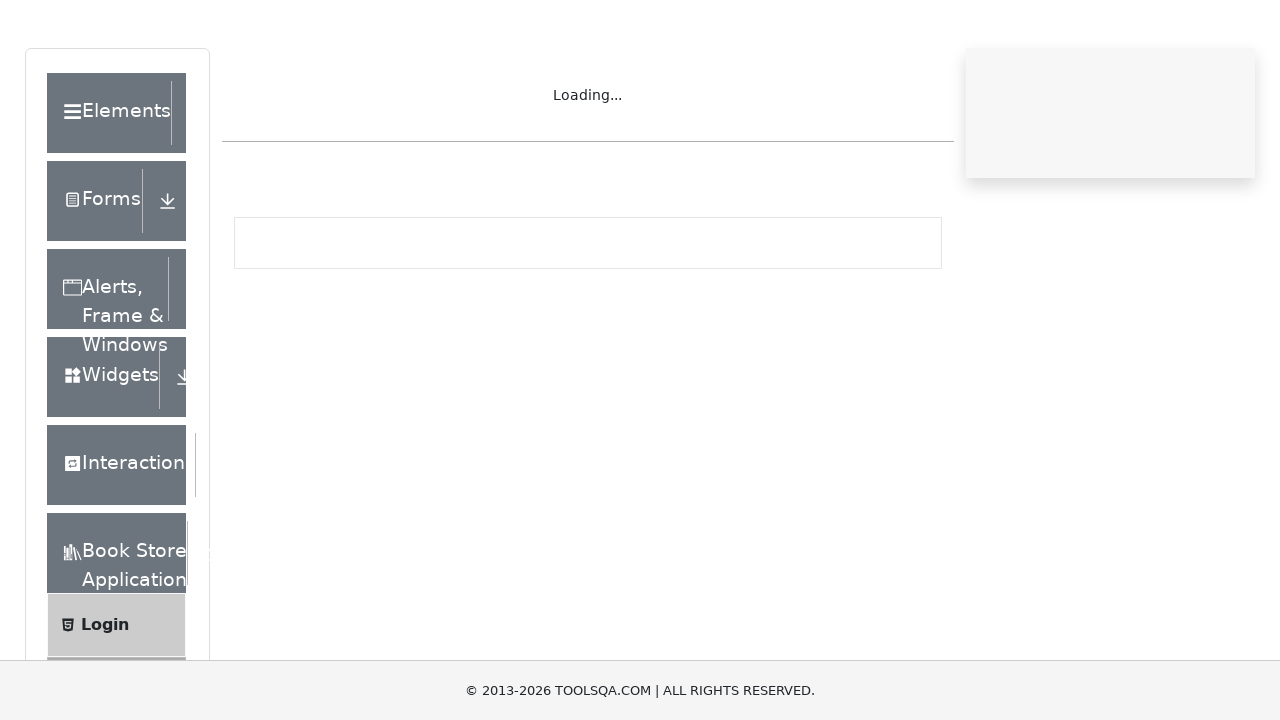

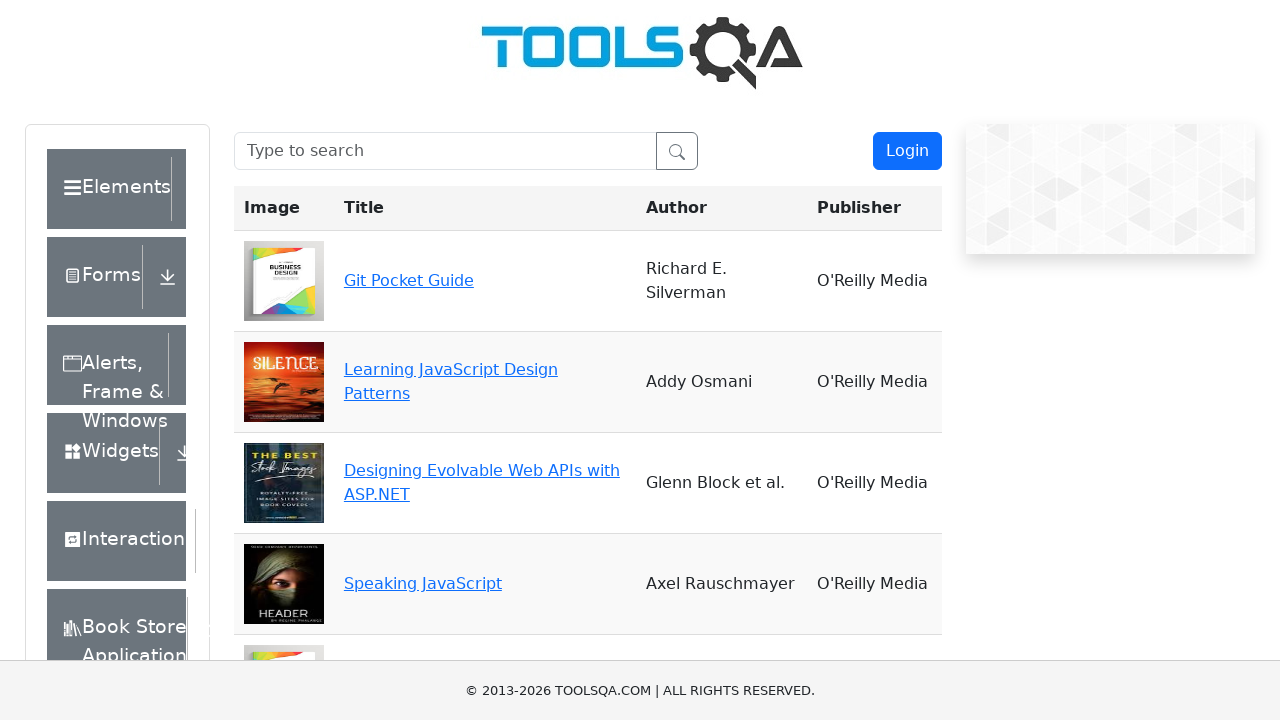